Tests addition operation on the calculator using keyboard input -234234 + 345345 and verifying the result

Starting URL: https://www.calculator.net

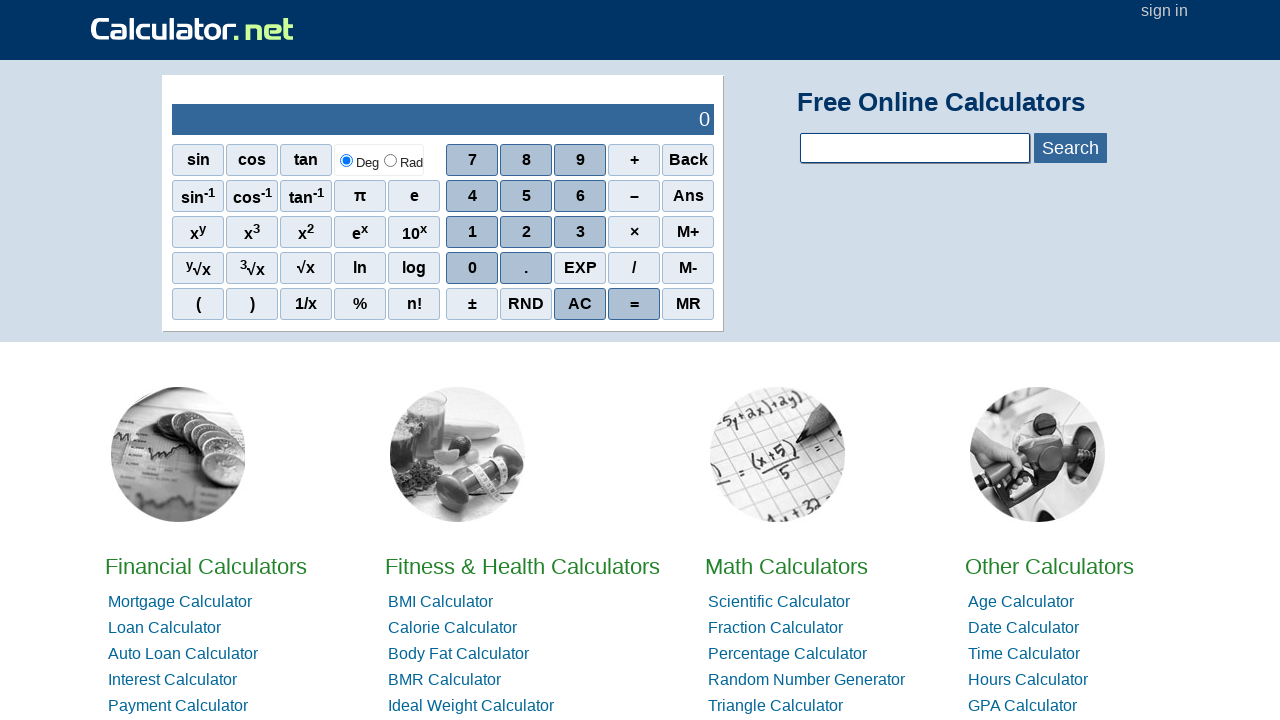

Calculator page loaded and content area visible
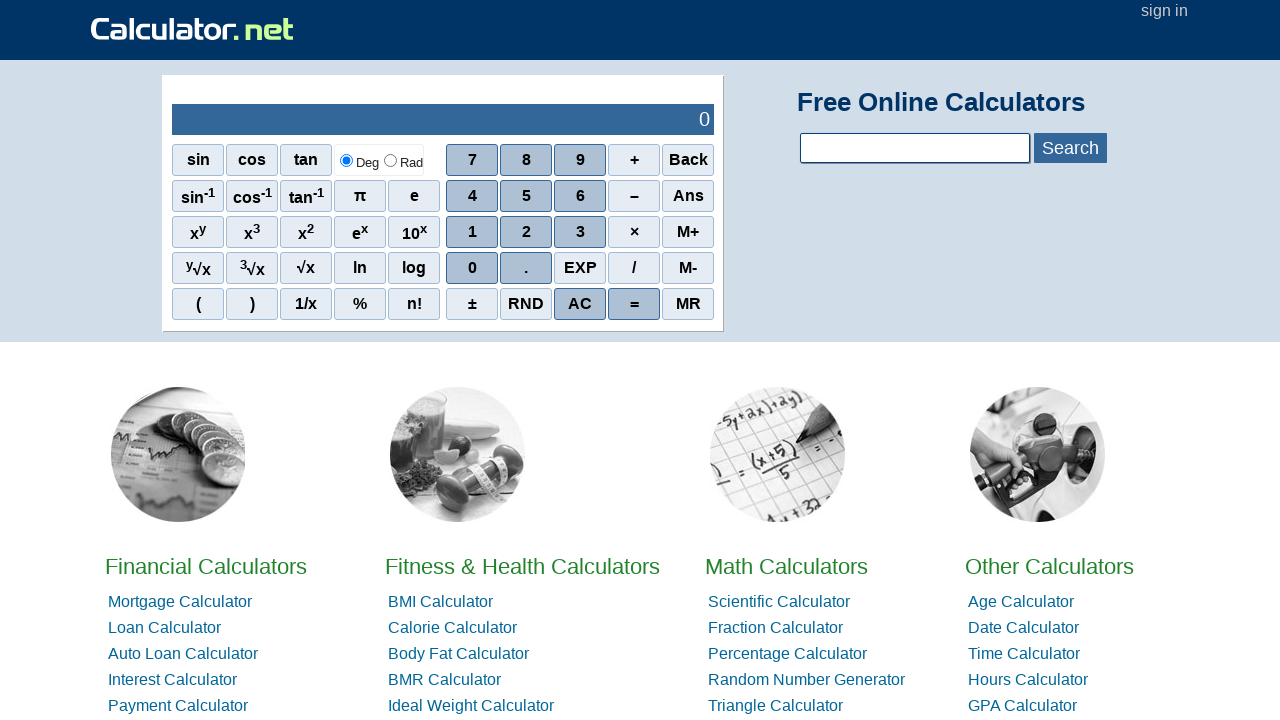

Pressed minus key to start negative number
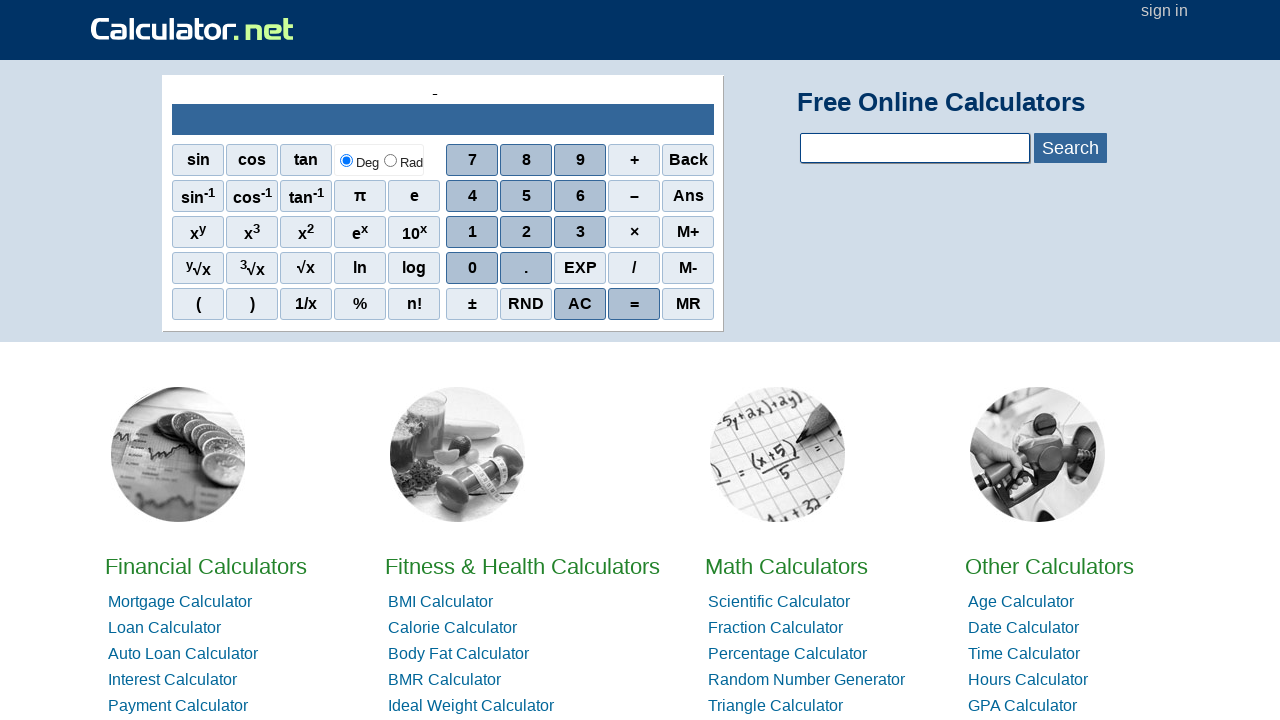

Entered first number 234234
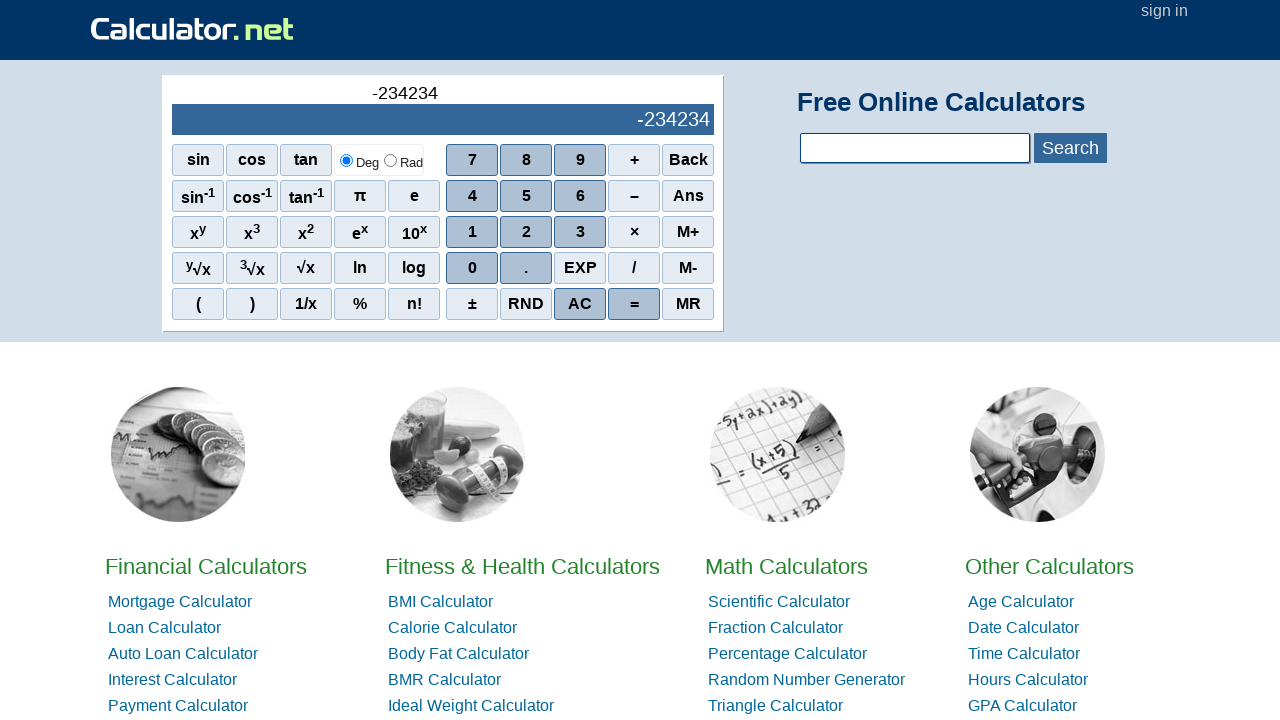

Pressed plus key for addition operation
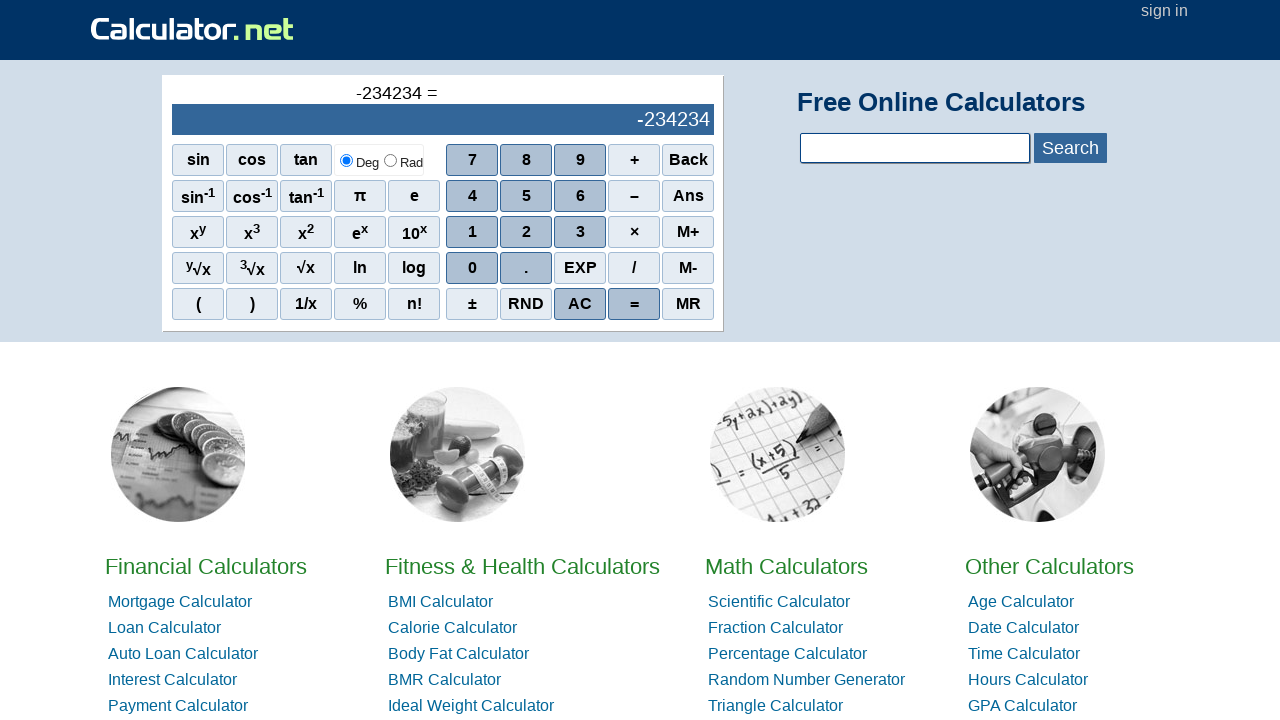

Entered second number 345345
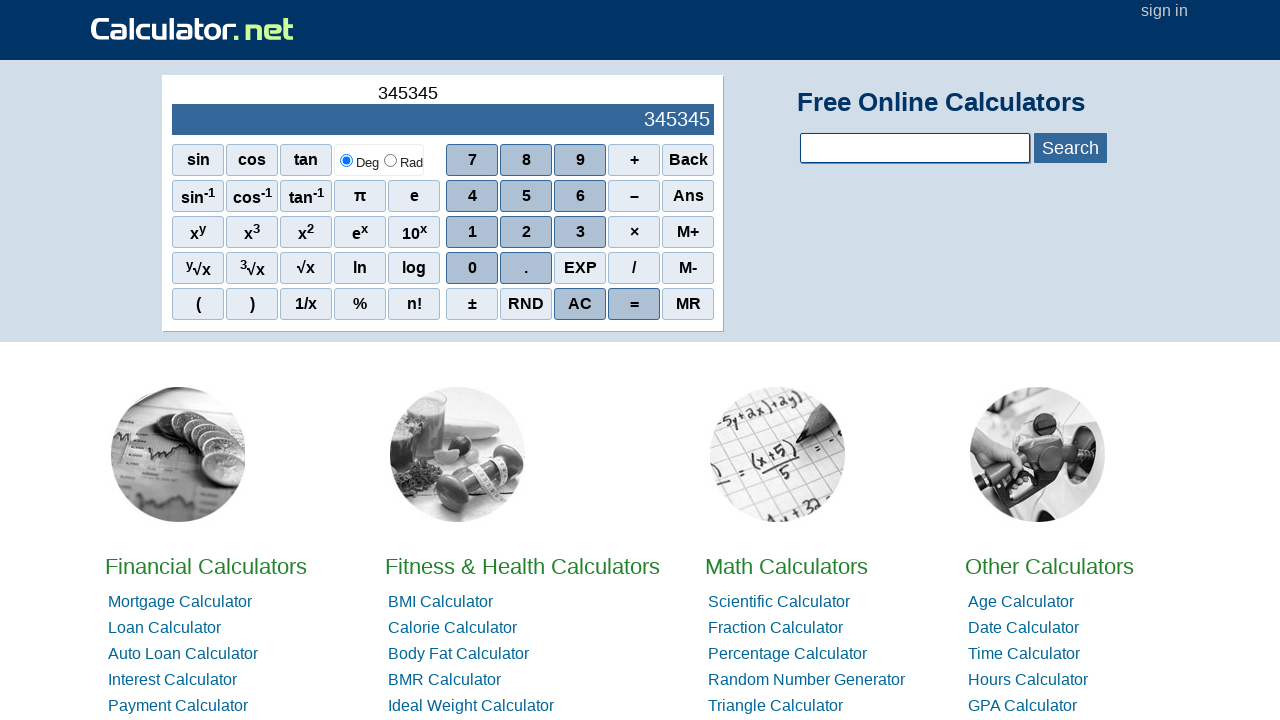

Calculator output element loaded and result is visible
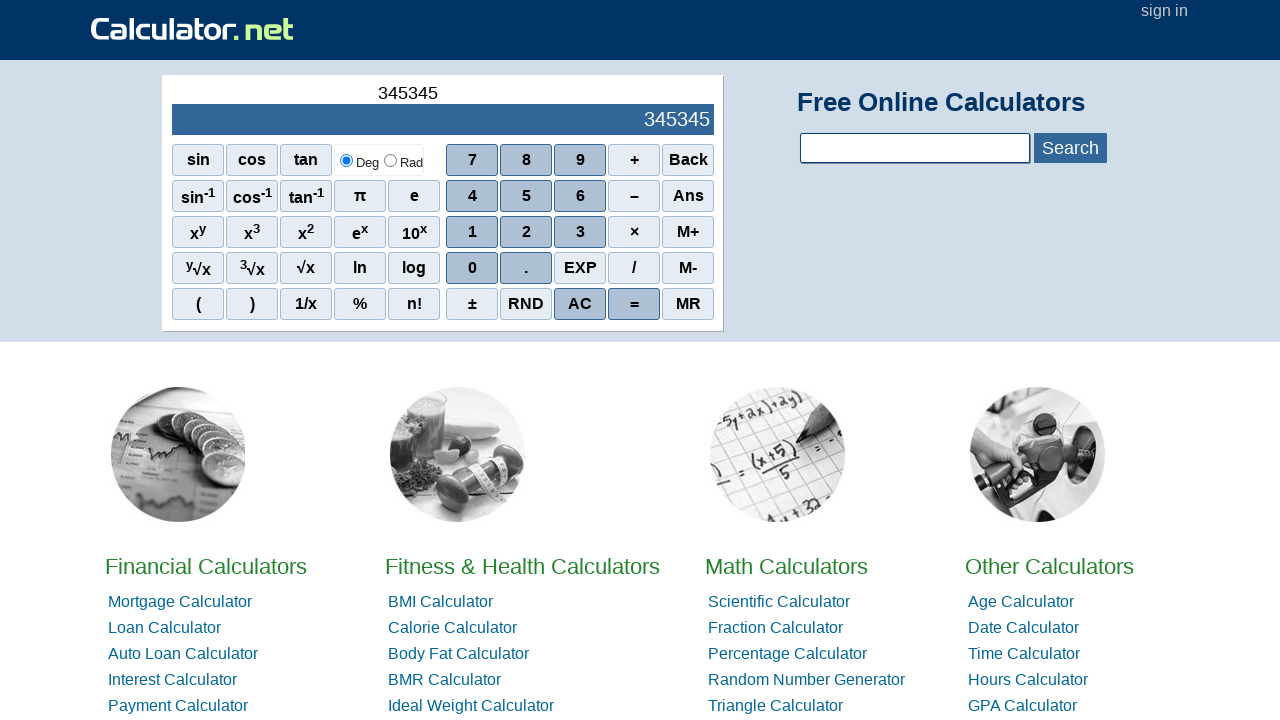

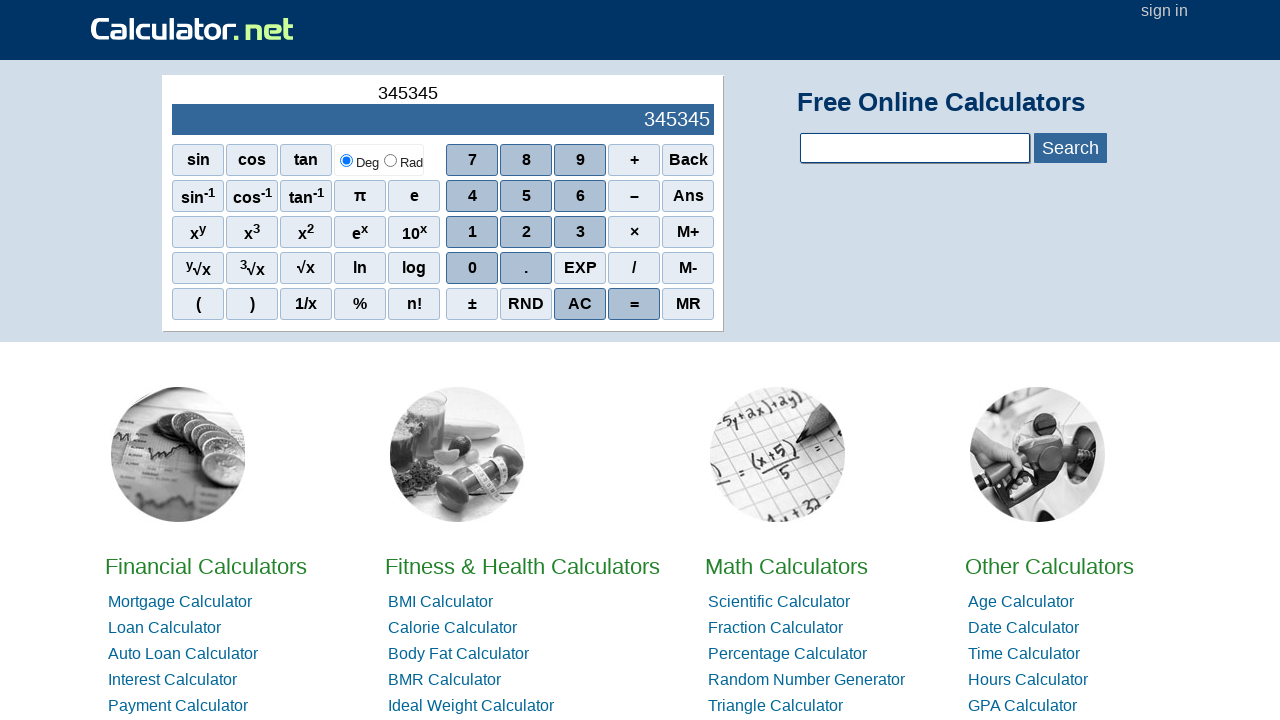